Tests handling a simple JavaScript alert by clicking a button to trigger the alert and then accepting it

Starting URL: https://www.selenium.dev/documentation/webdriver/interactions/alerts/

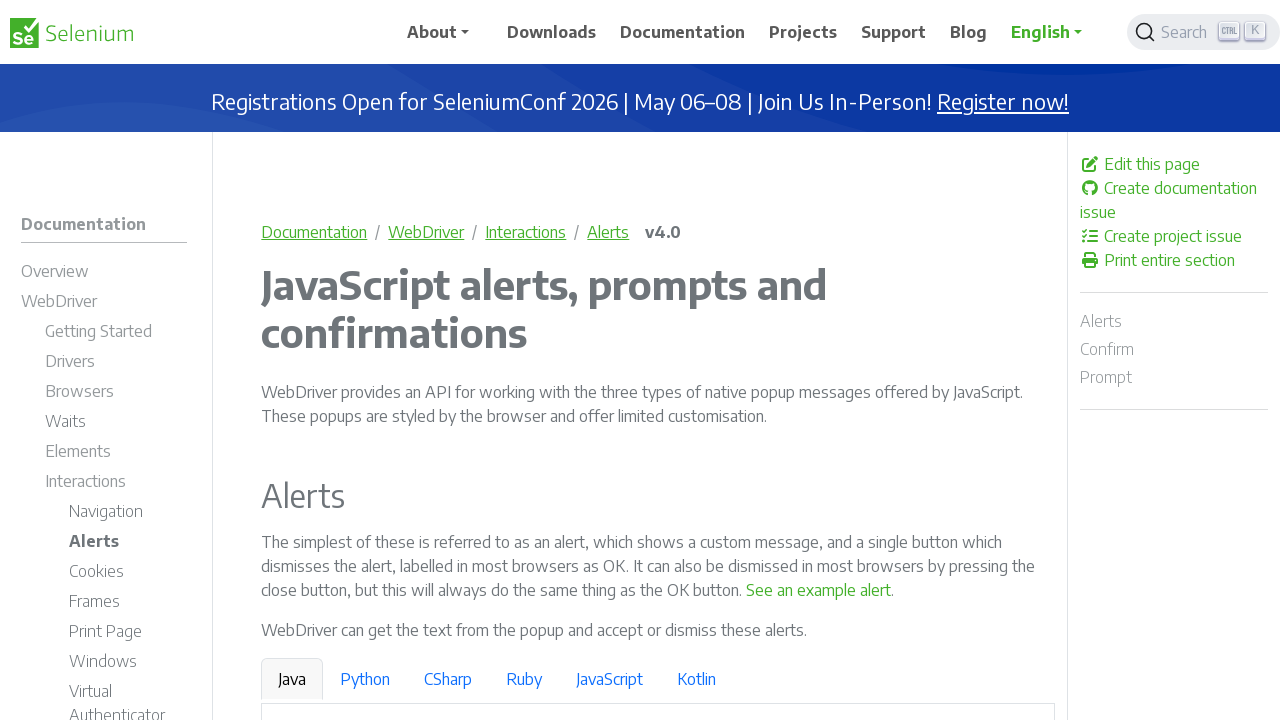

Clicked button to trigger simple alert at (819, 590) on xpath=//a[normalize-space()='See an example alert']
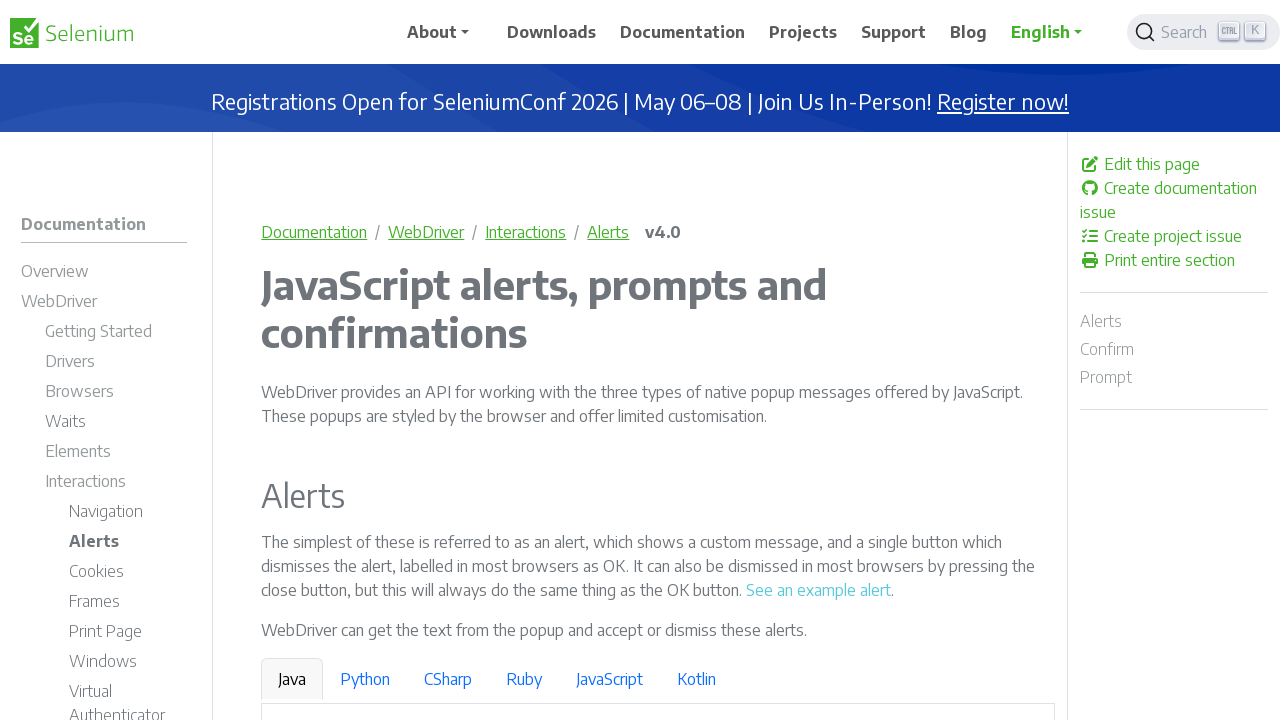

Set up dialog handler to accept alerts
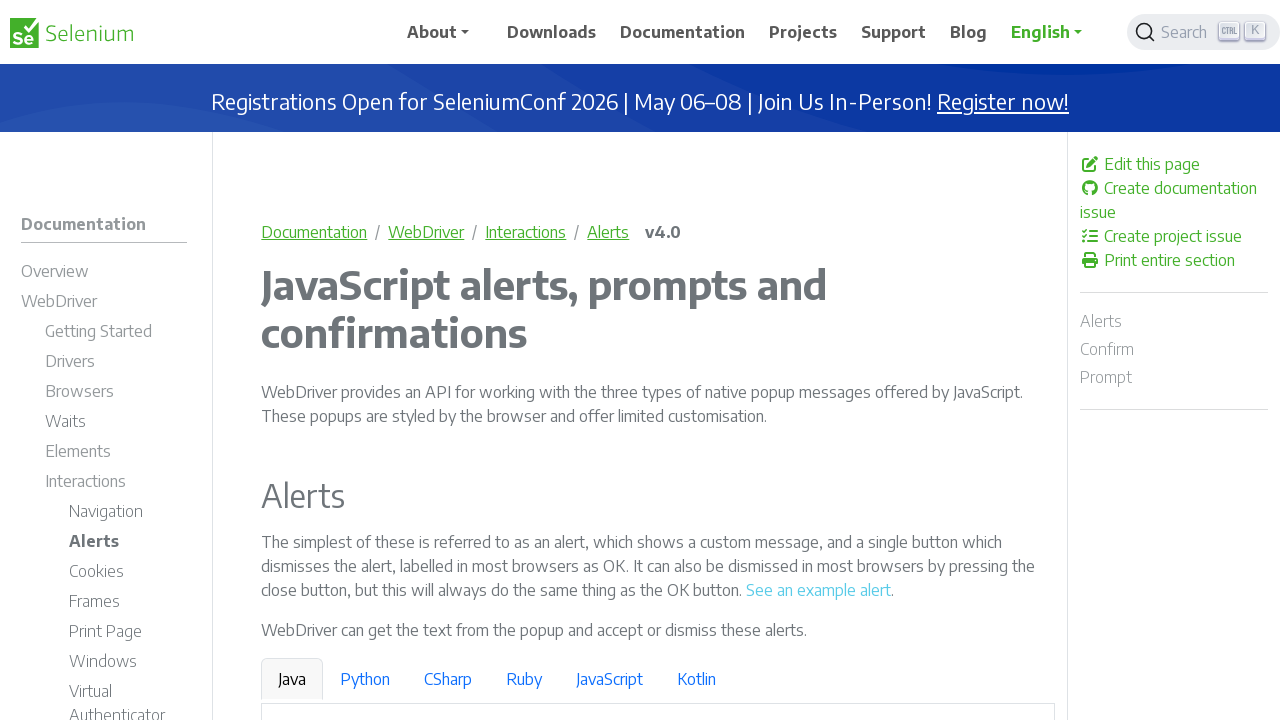

Waited for alert to be triggered and handled
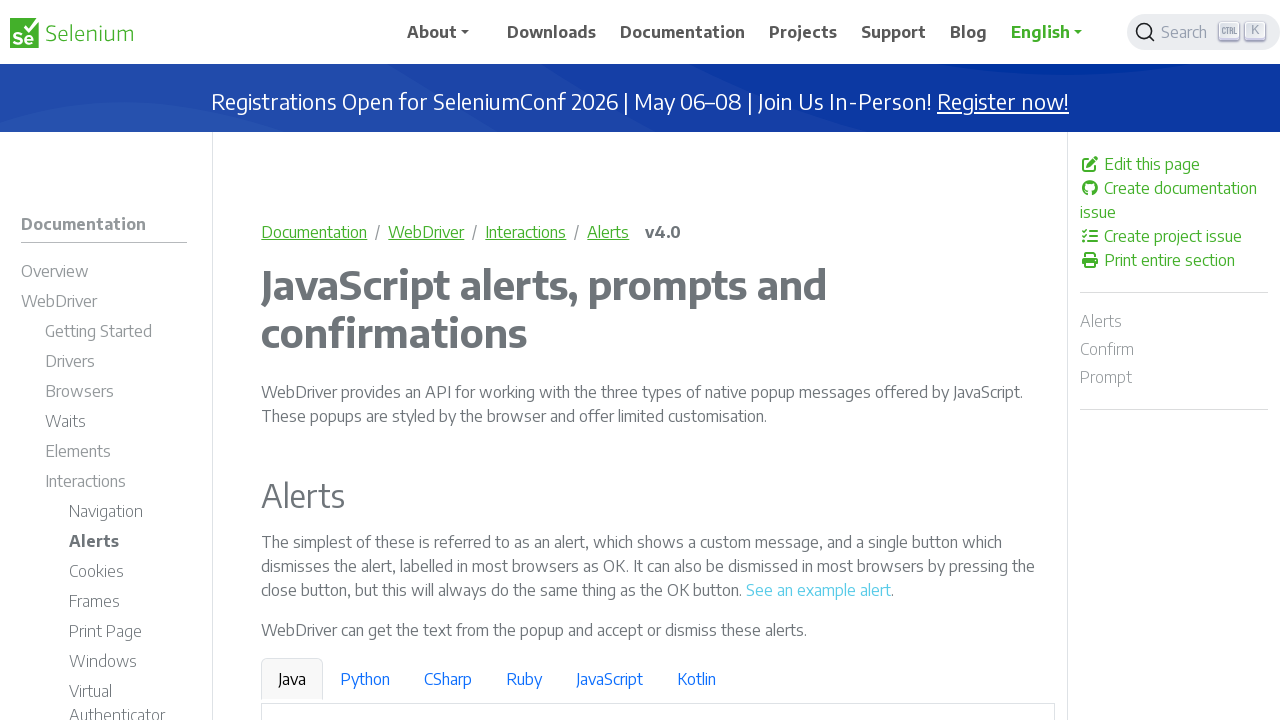

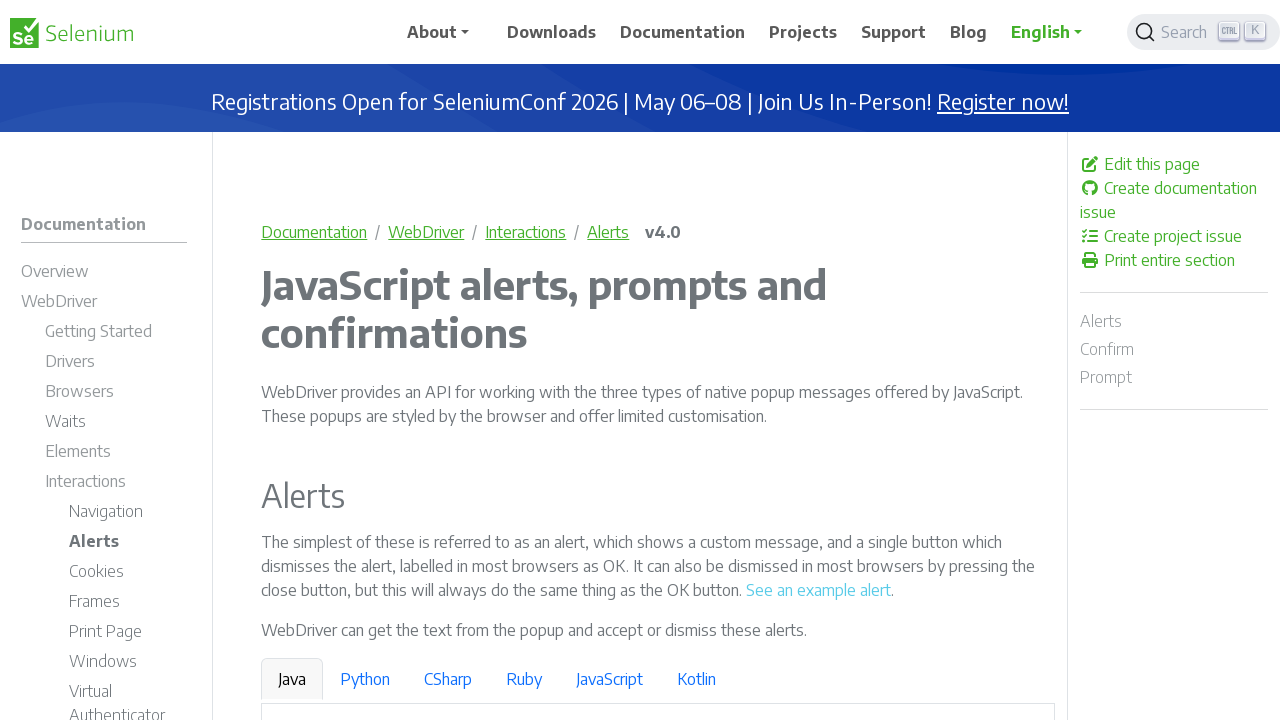